Tests scrolling to an element, hovering over it to reveal a dropdown menu, and clicking on a menu item

Starting URL: https://rahulshettyacademy.com/AutomationPractice/

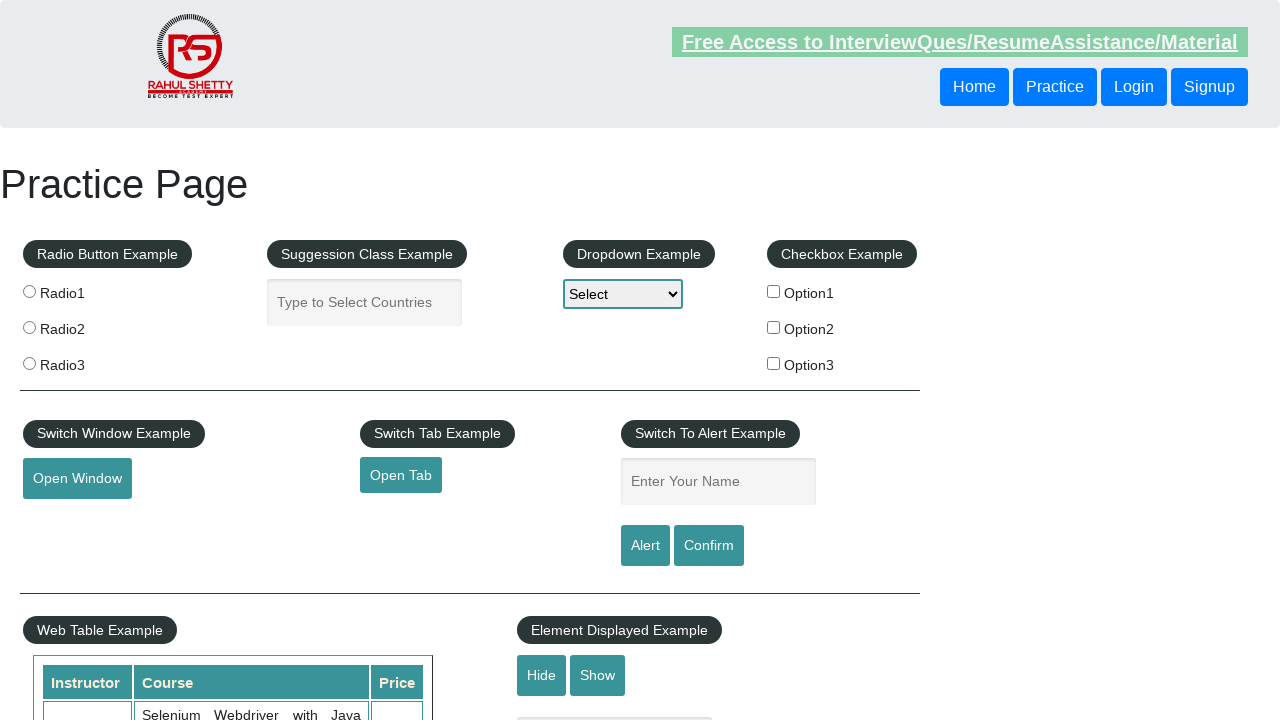

Scrolled to mouse hover element
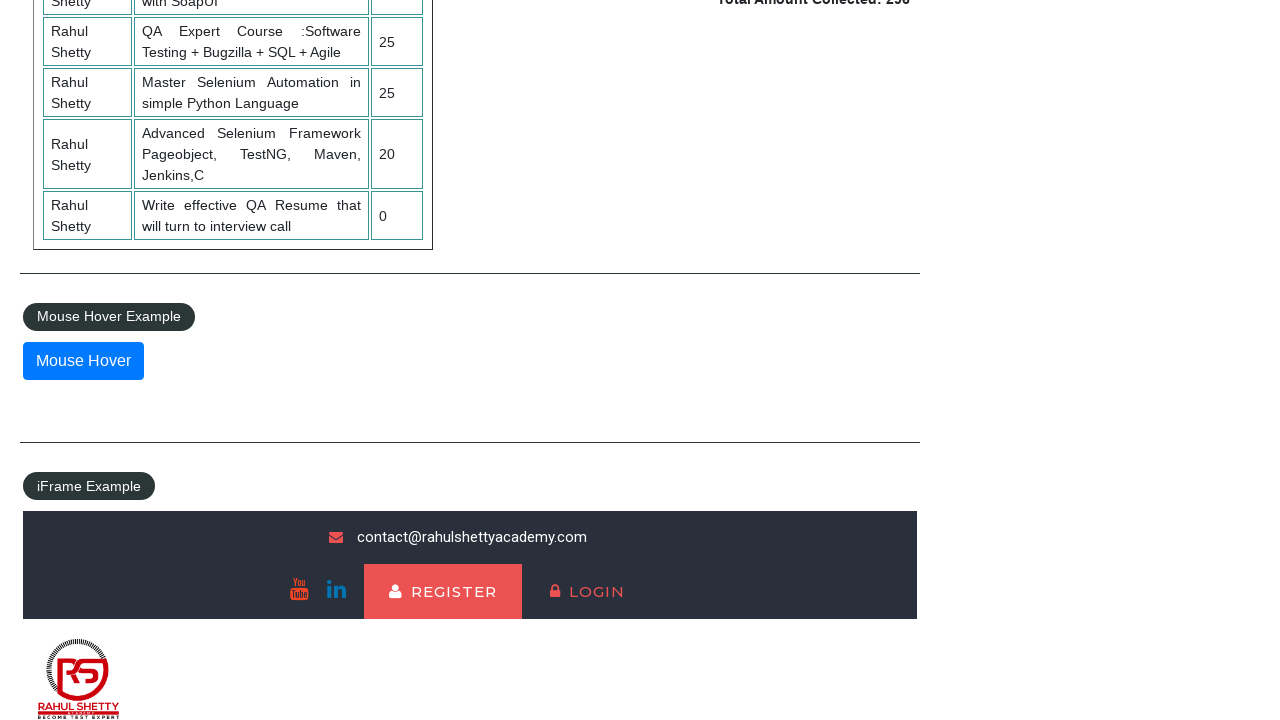

Hovered over element to reveal dropdown menu at (83, 361) on #mousehover
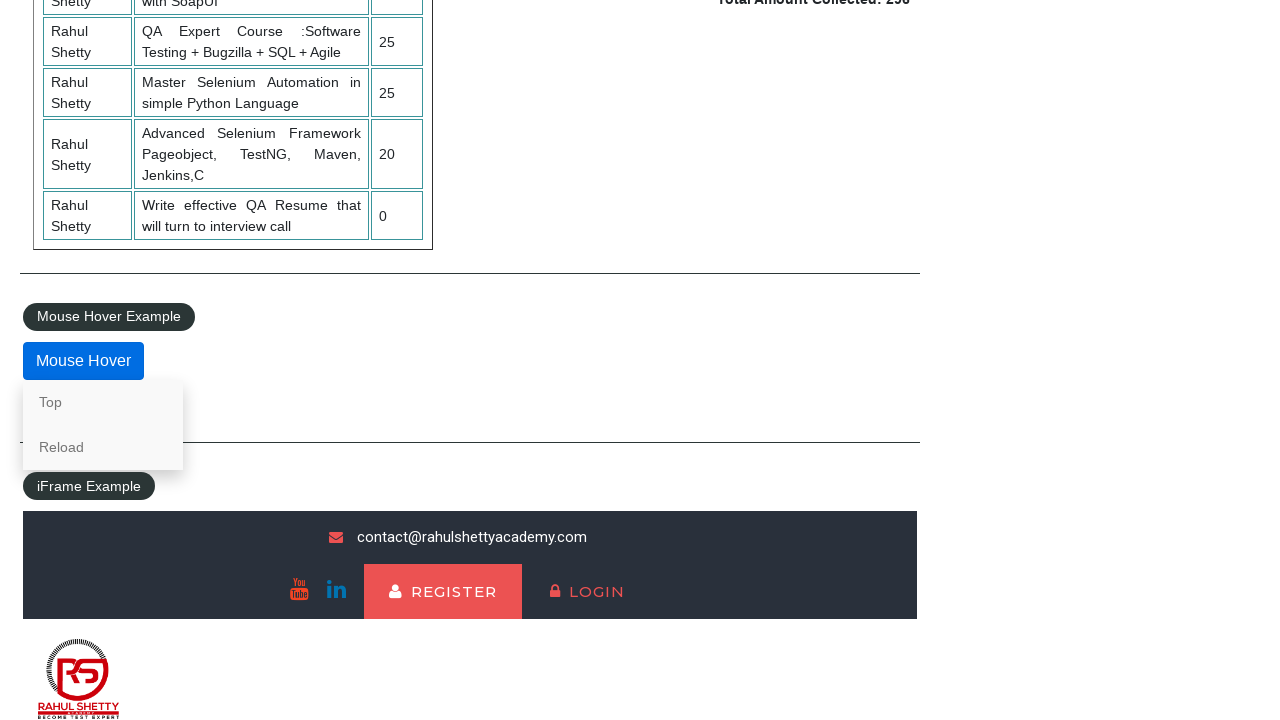

Clicked on 'Top' link in dropdown menu at (103, 402) on text=Top
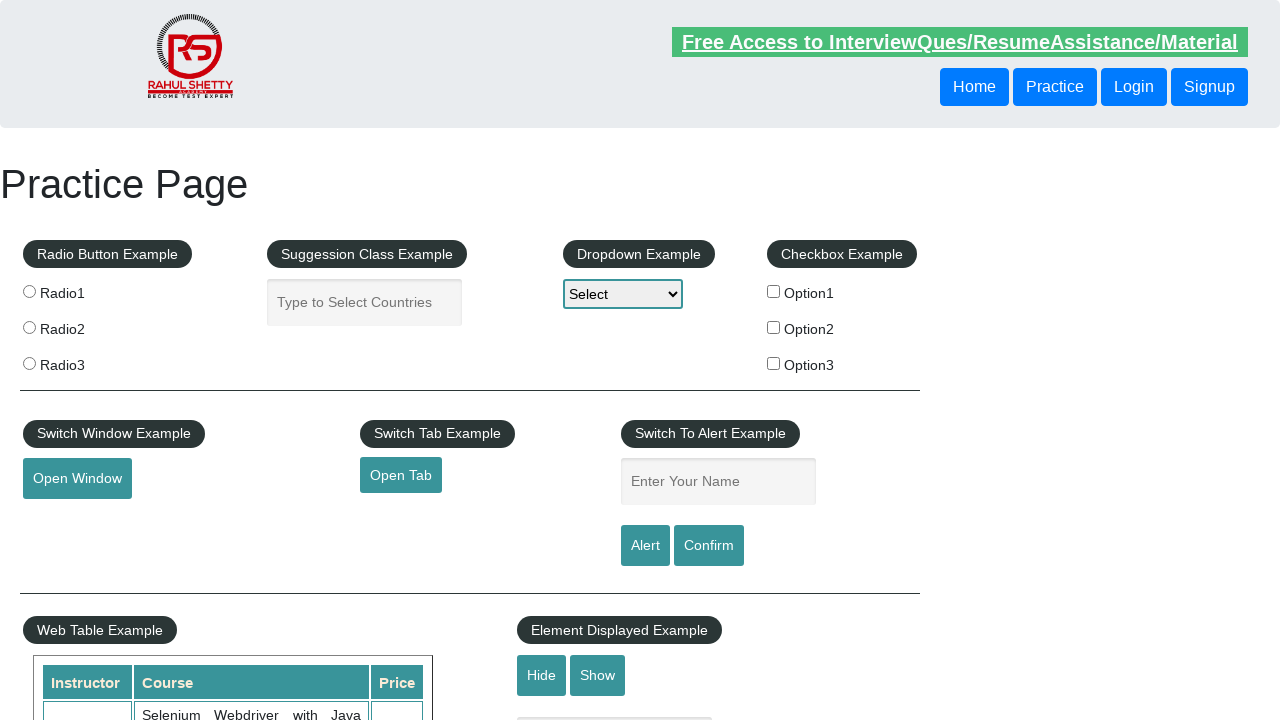

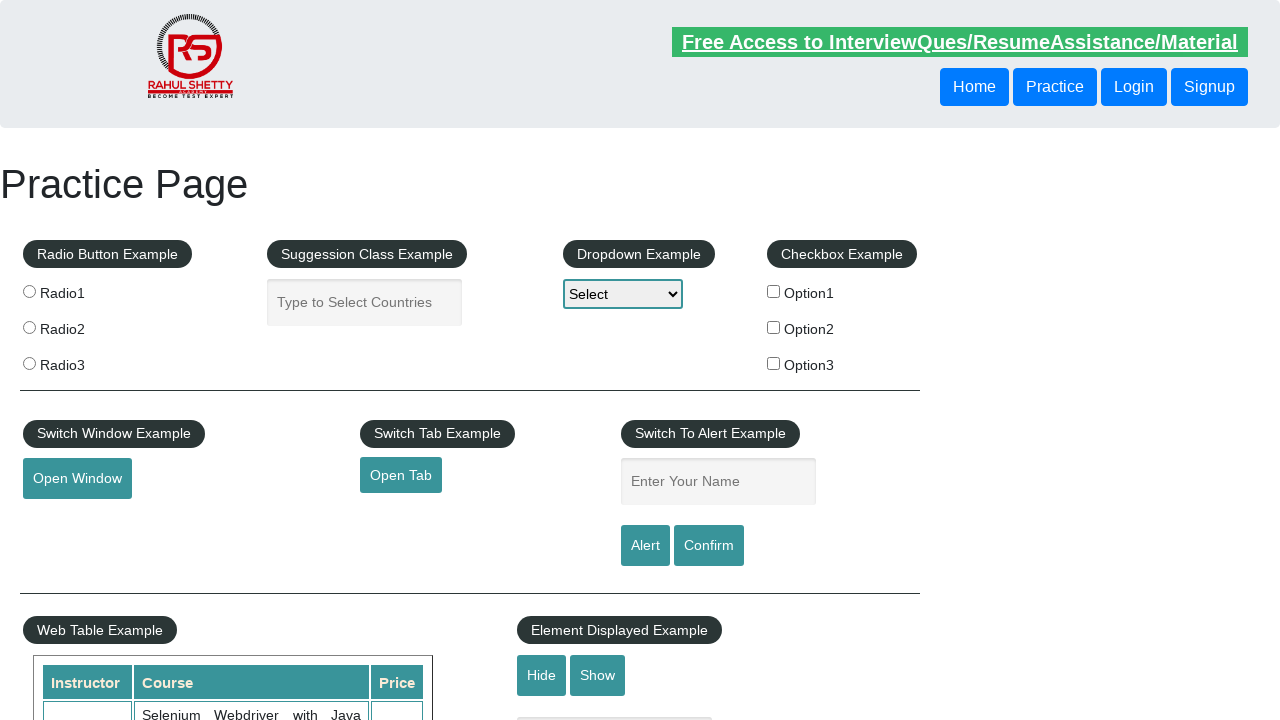